Tests drag and drop functionality by dragging an element and dropping it onto a target element within an iframe

Starting URL: https://jqueryui.com/droppable/

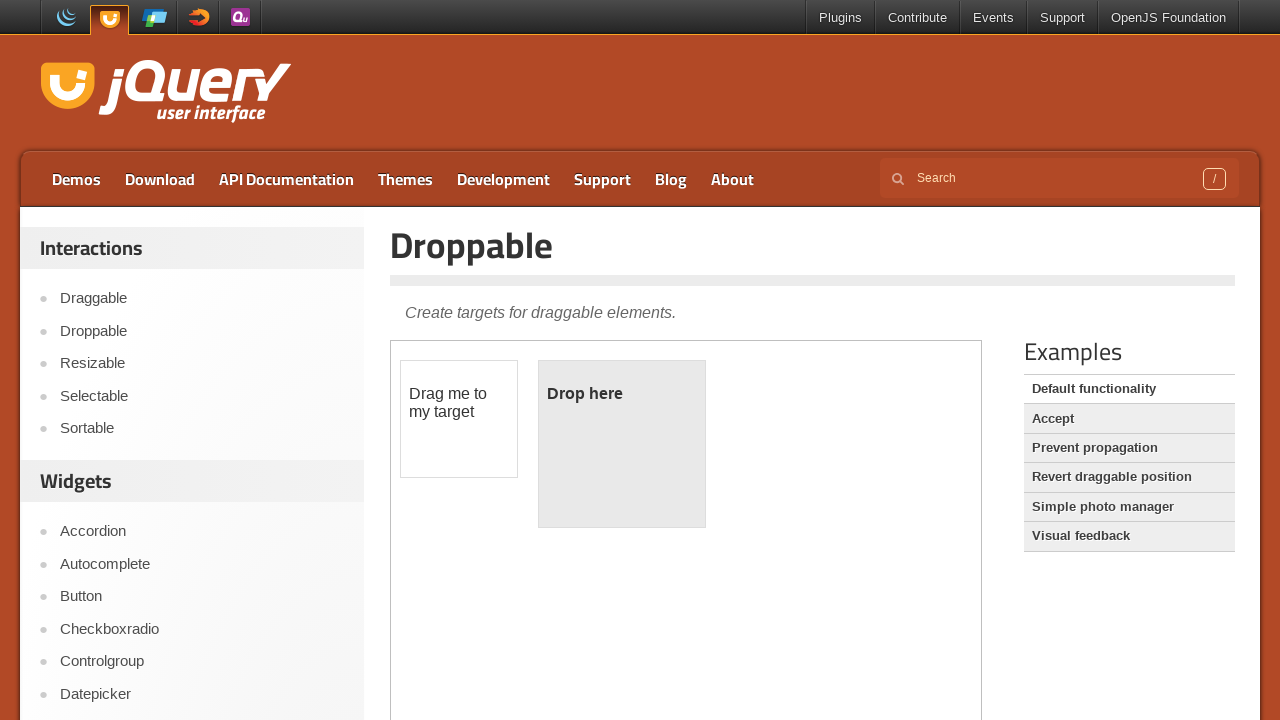

Located the iframe containing the drag and drop demo
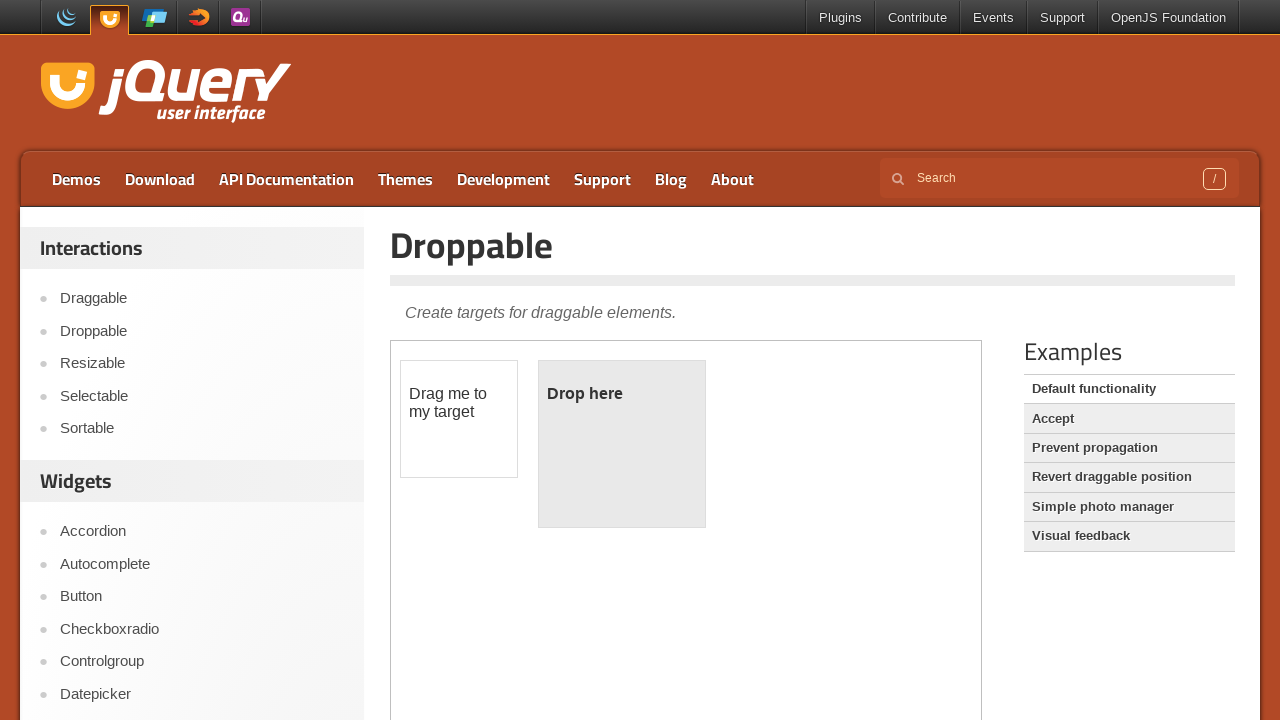

Located the draggable element
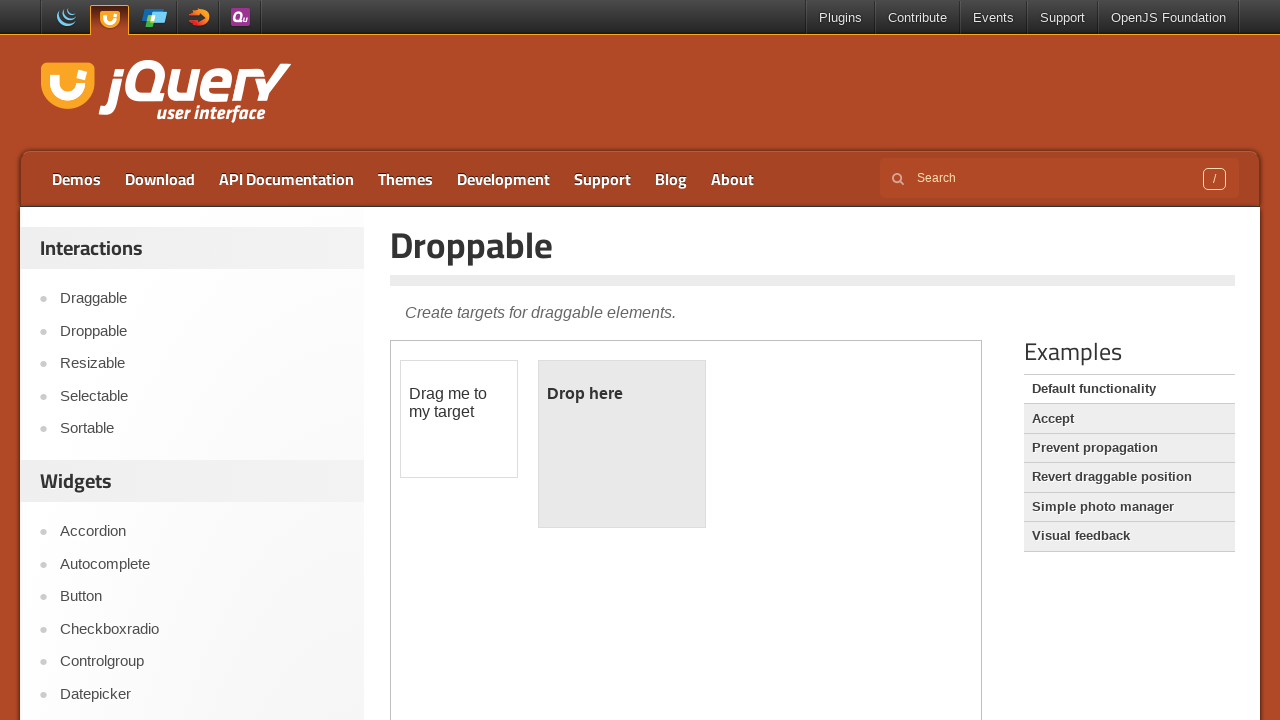

Located the droppable target element
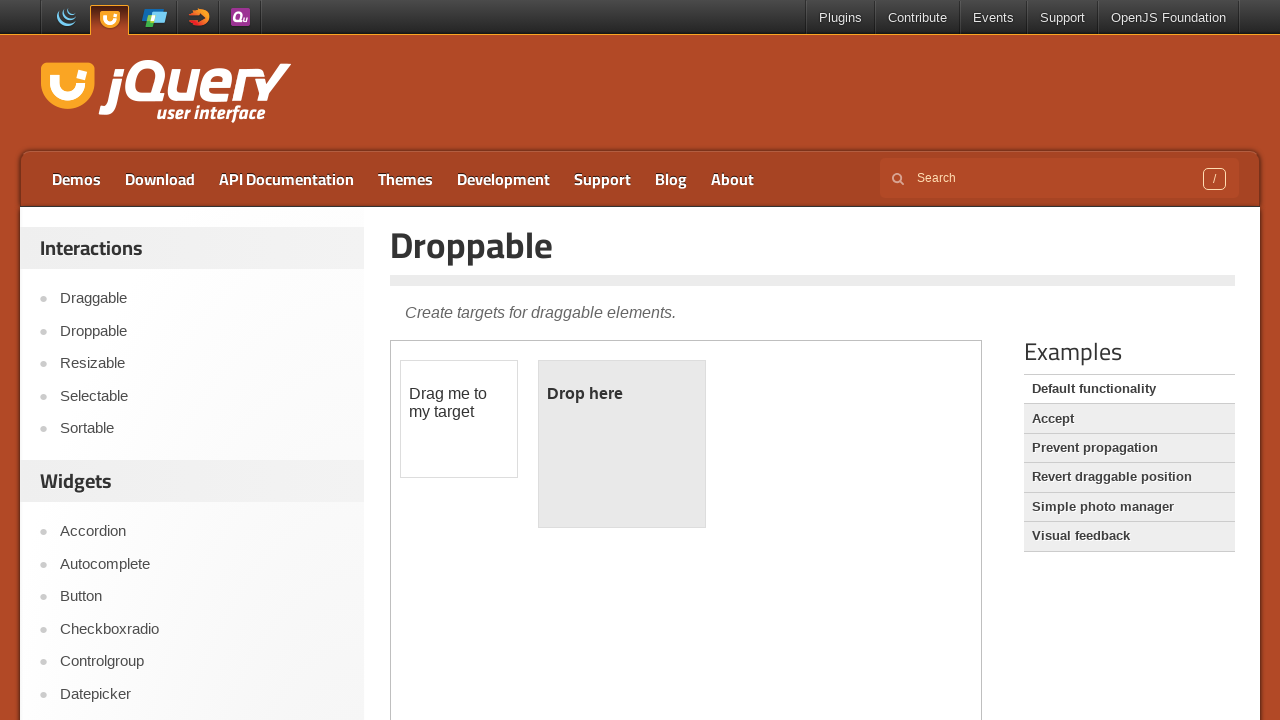

Dragged the draggable element onto the droppable target at (622, 444)
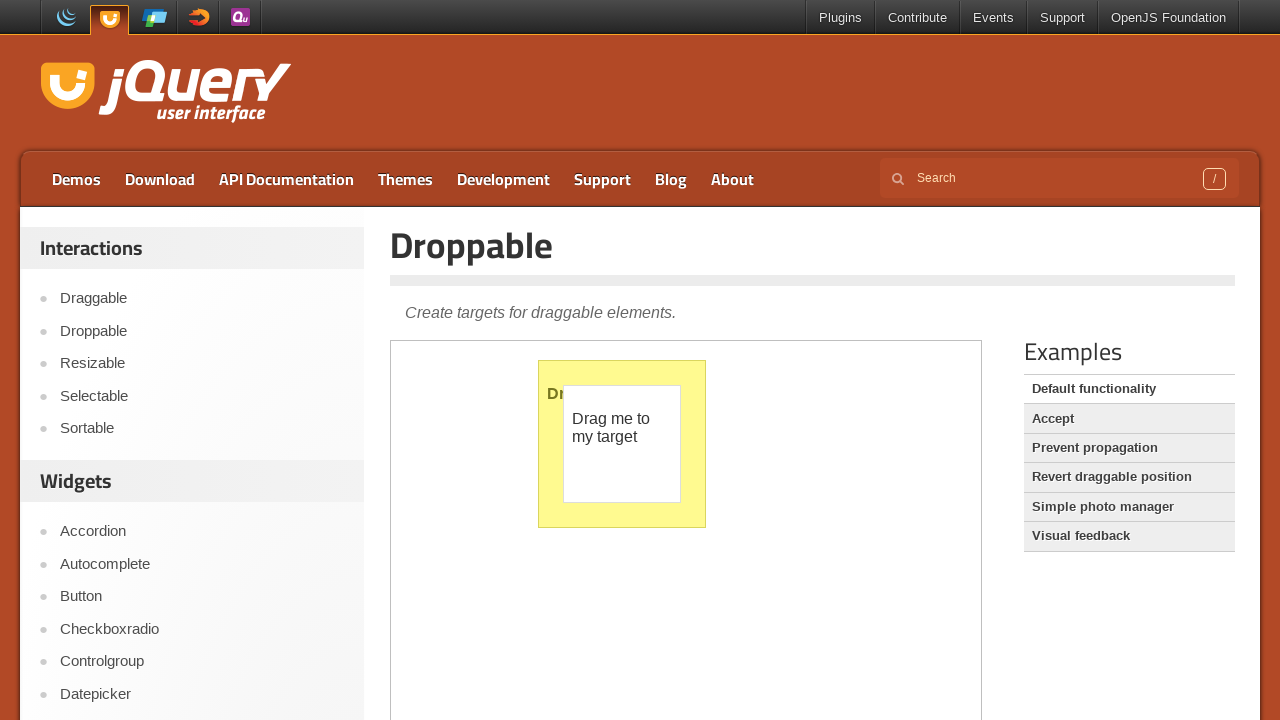

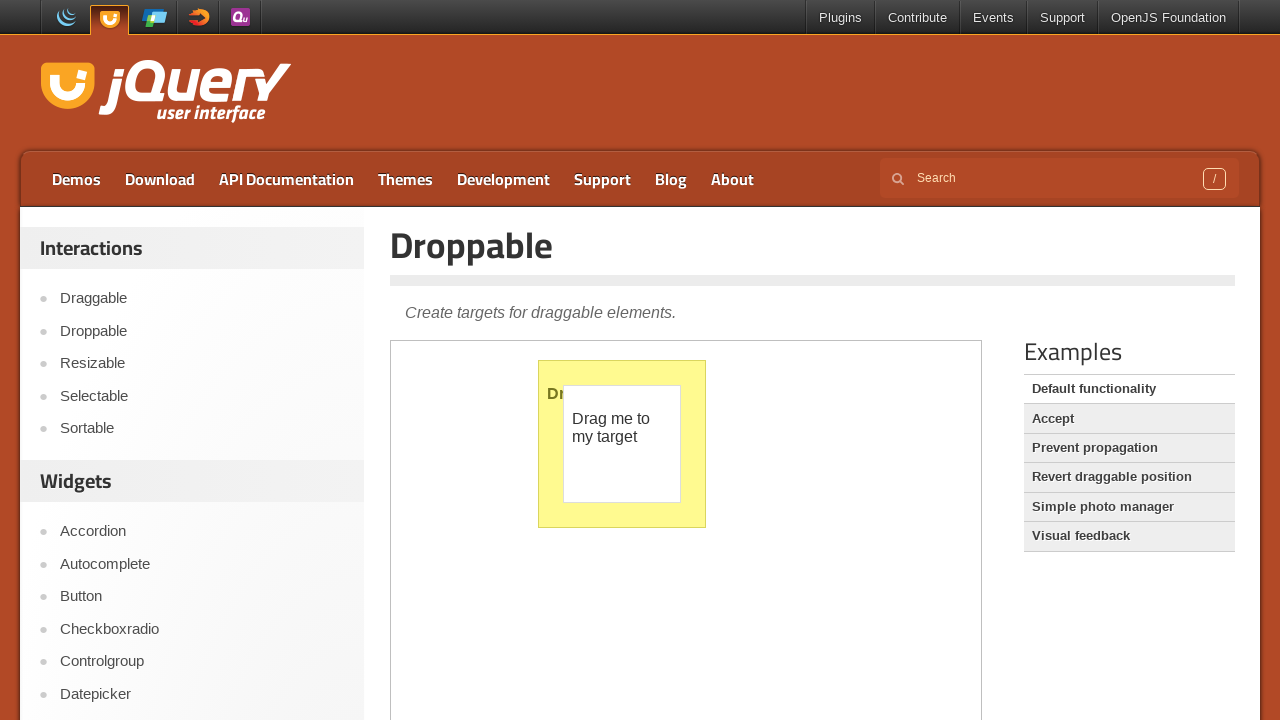